Tests browser window and tab handling by navigating to the Alerts, Frame & Windows section, opening a new tab and a new window, verifying content in each, and switching between them.

Starting URL: https://demoqa.com/

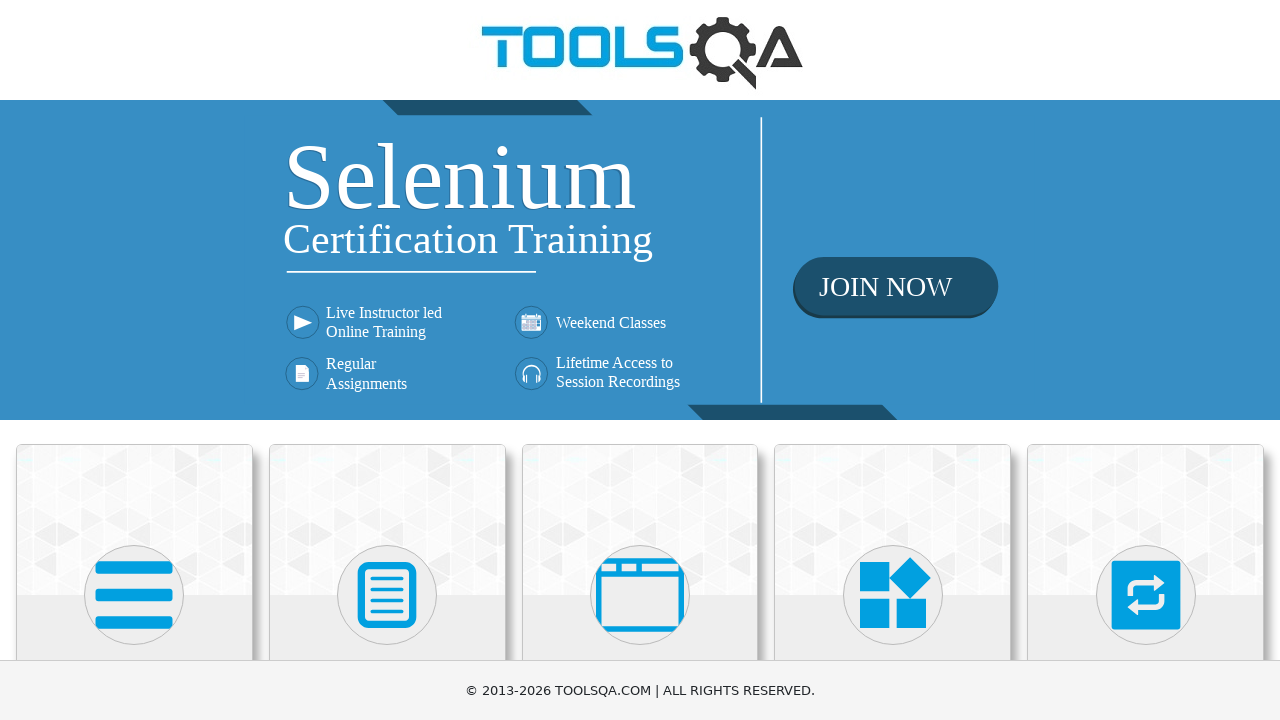

Scrolled down 400px to reveal menu items
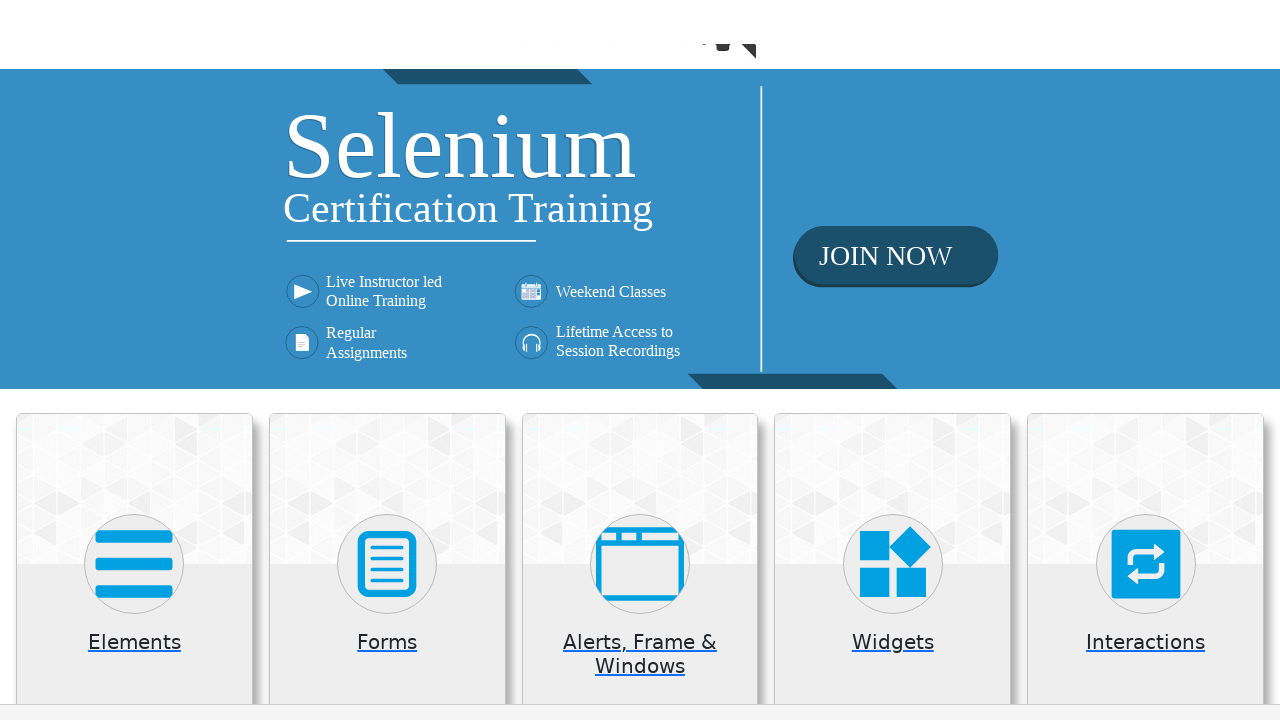

Clicked on 'Alerts, Frame & Windows' card at (640, 285) on xpath=//h5[text()='Alerts, Frame & Windows']
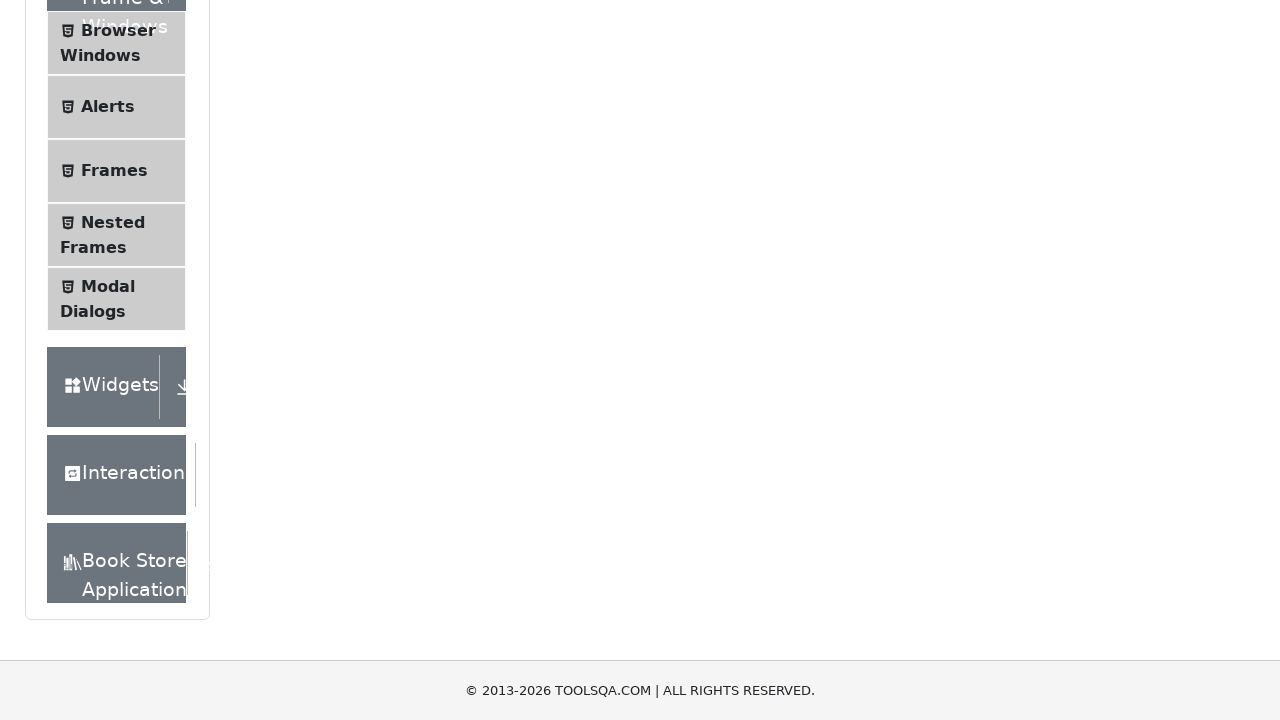

Clicked on 'Browser Windows' menu item at (118, 30) on xpath=//span[text()='Browser Windows']
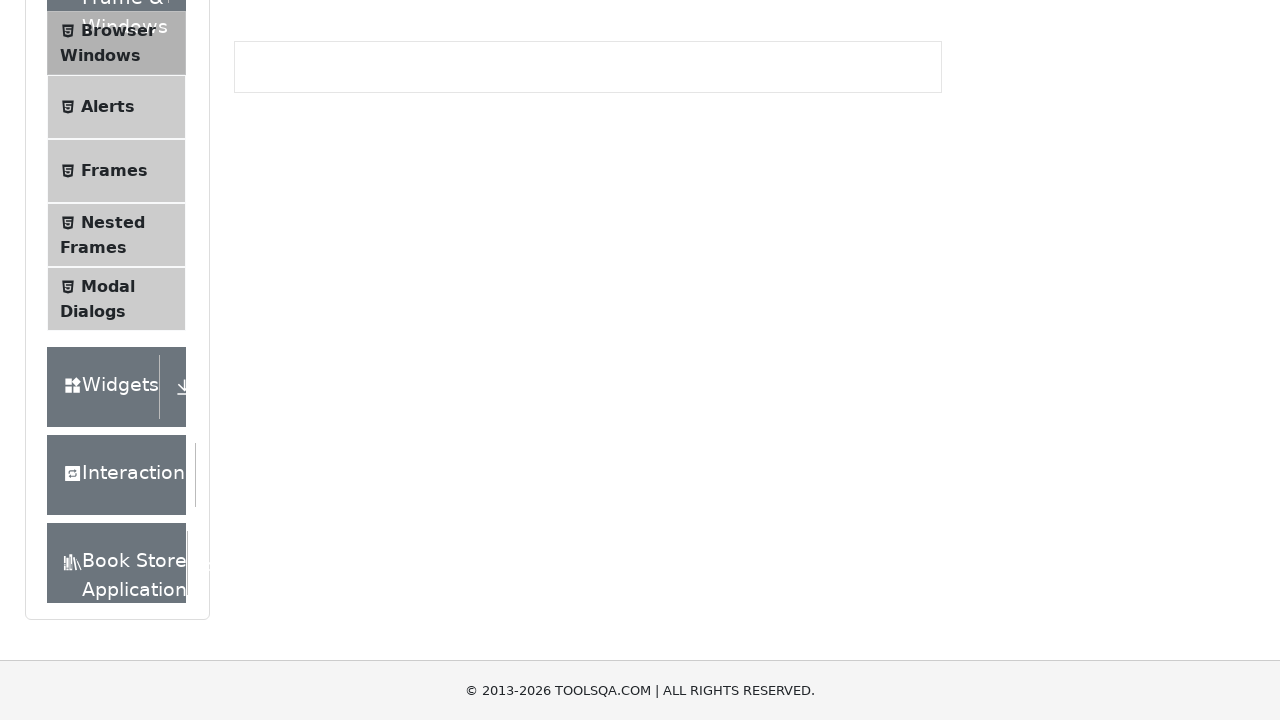

Clicked 'New Tab' button at (280, 242) on #tabButton
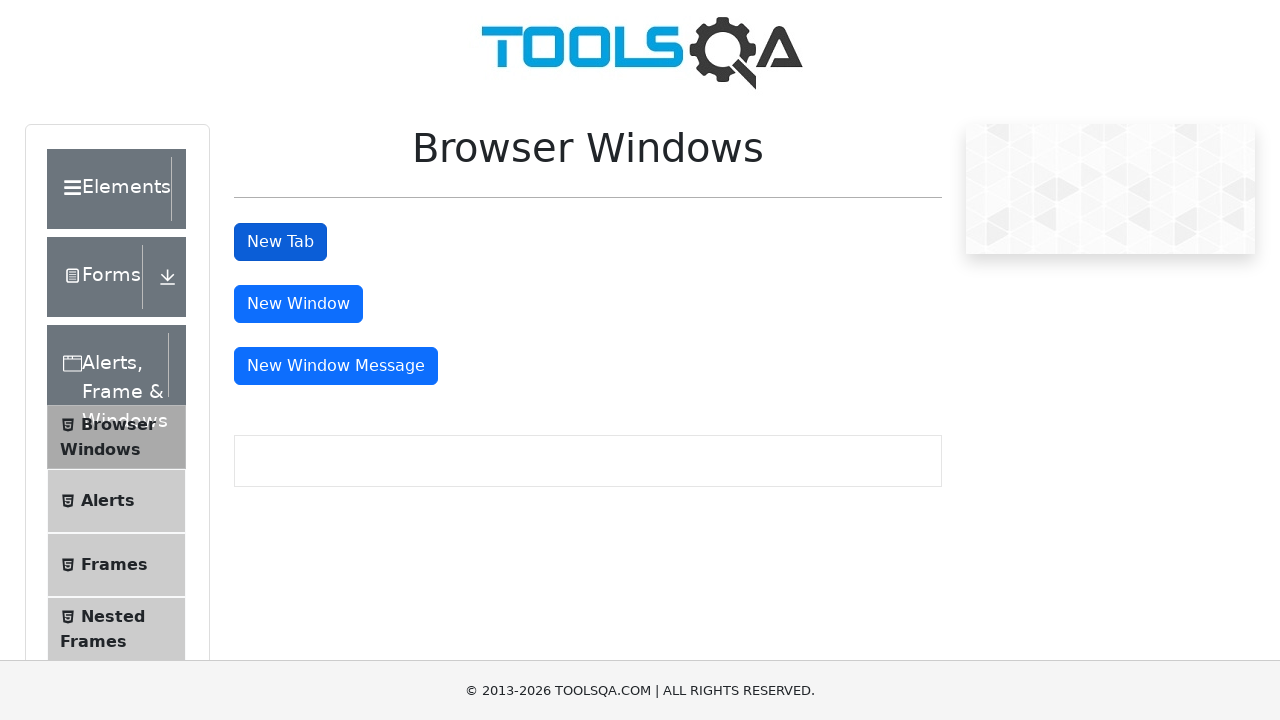

New tab loaded and ready
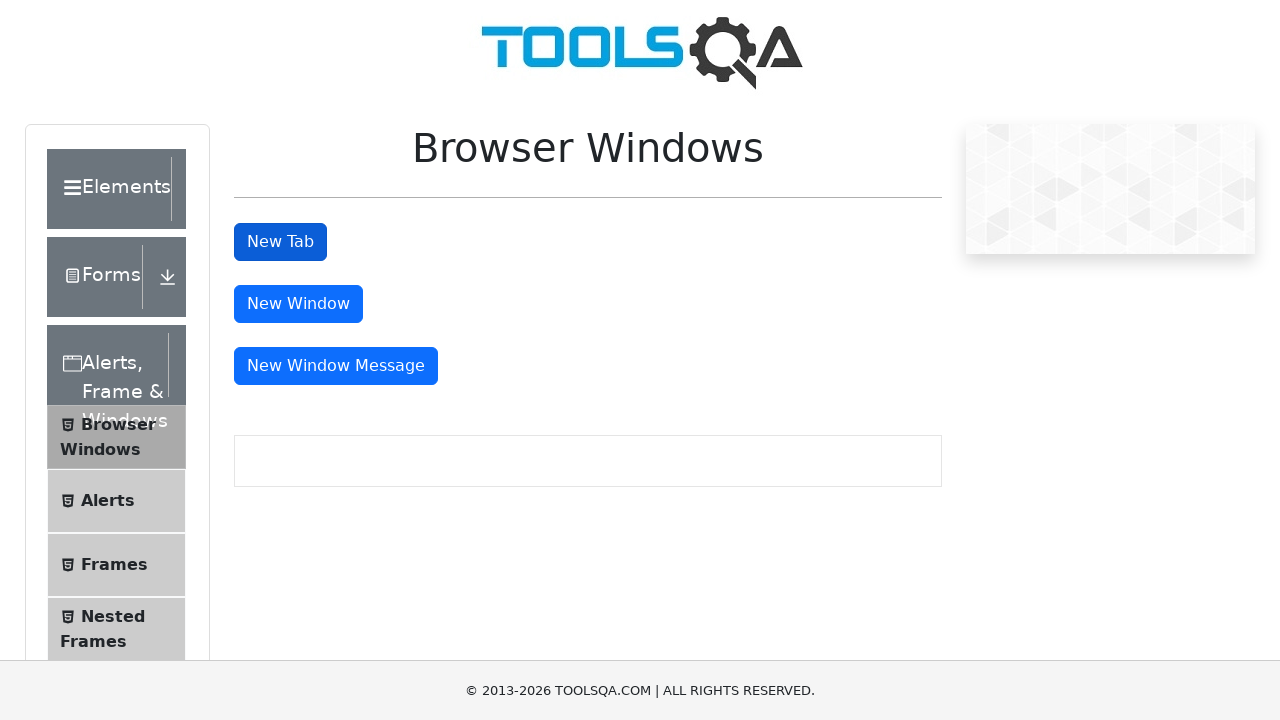

Verified sample heading element exists in new tab
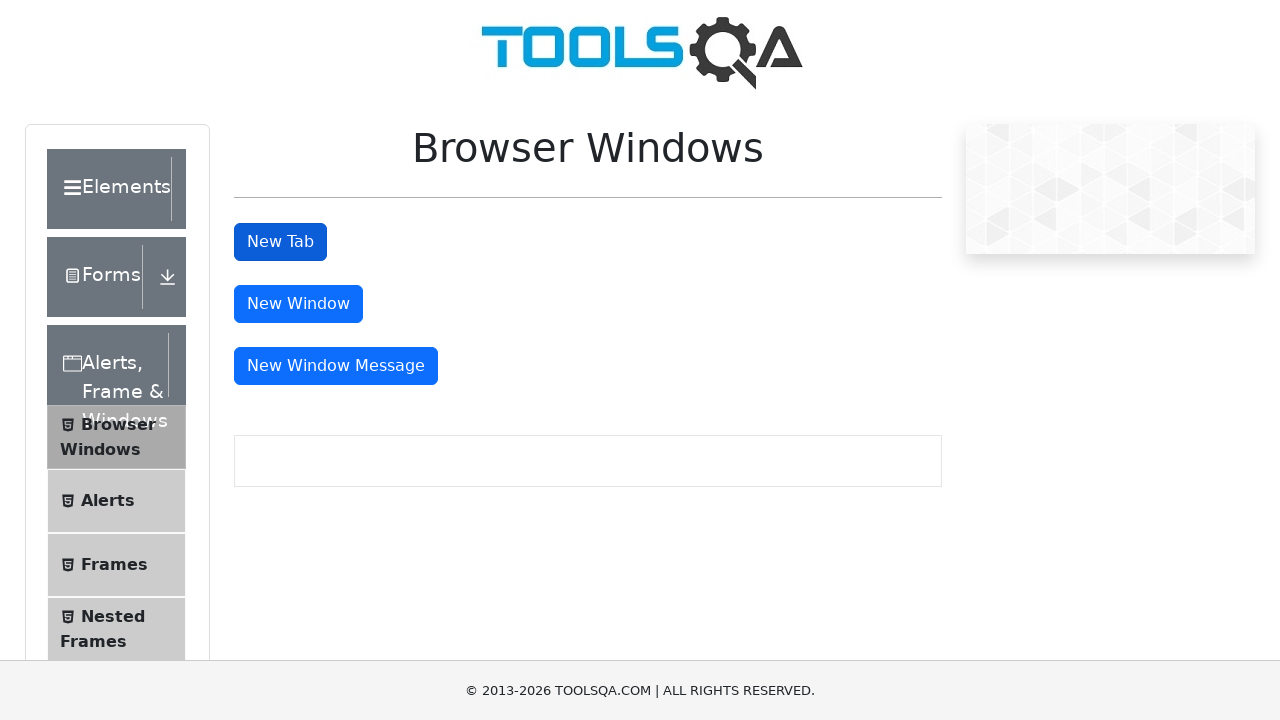

Closed the new tab
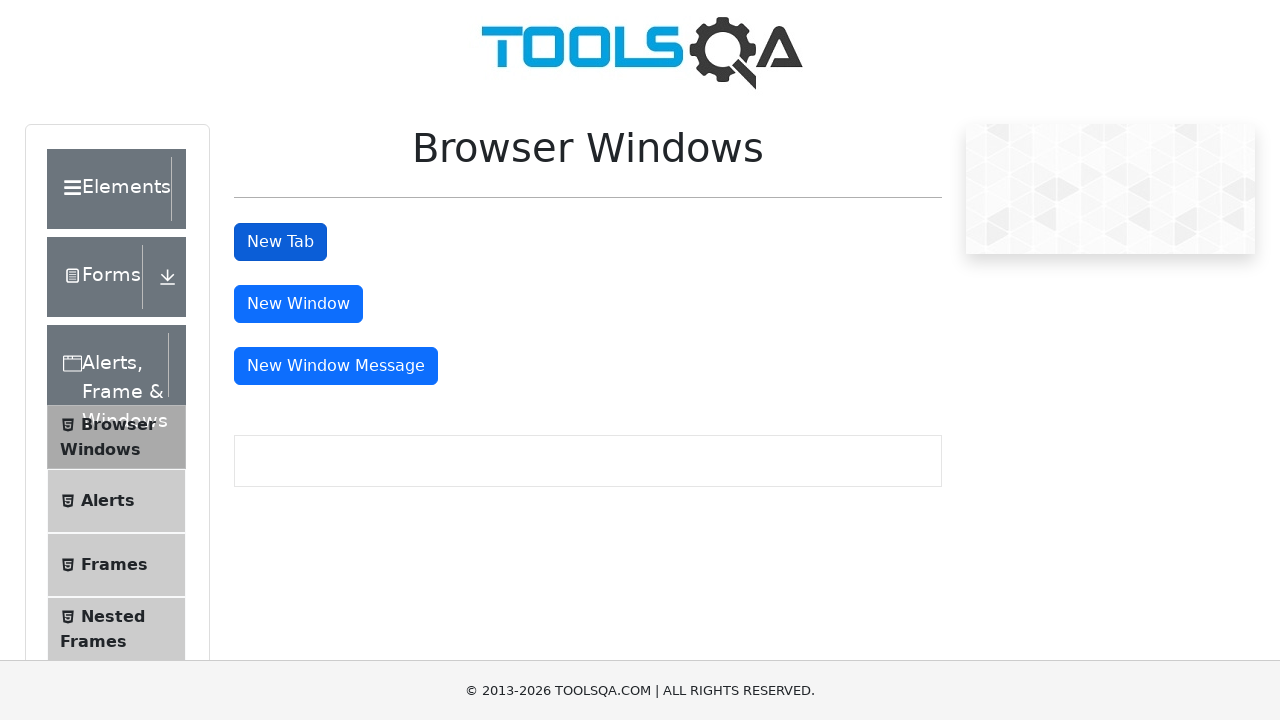

Clicked 'New Window' button at (298, 304) on #windowButton
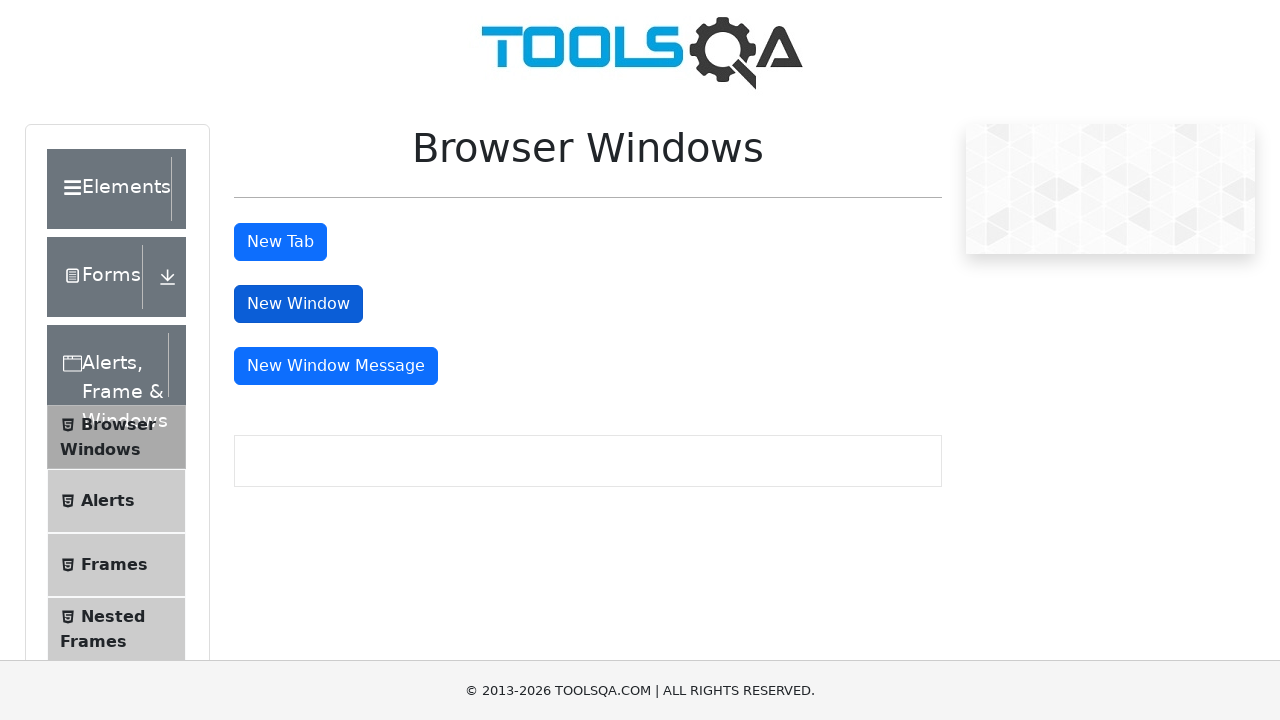

New window loaded and ready
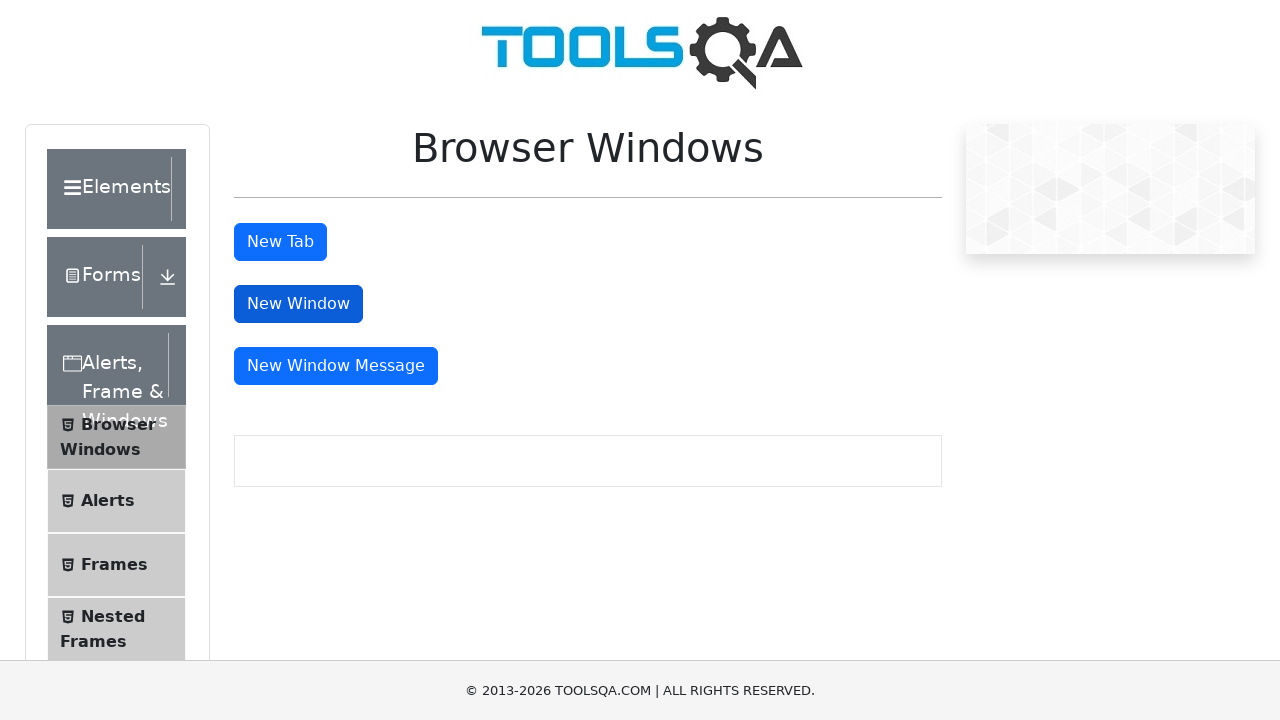

Verified sample heading element exists in new window
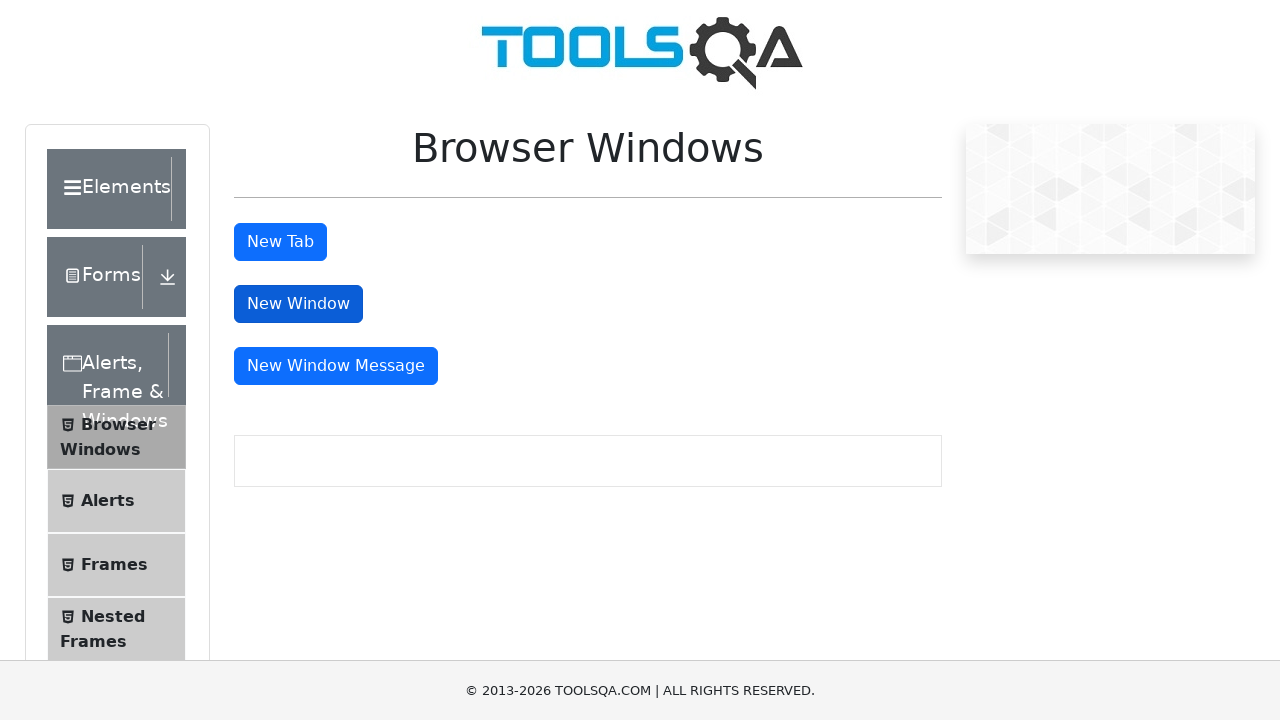

Closed the new window
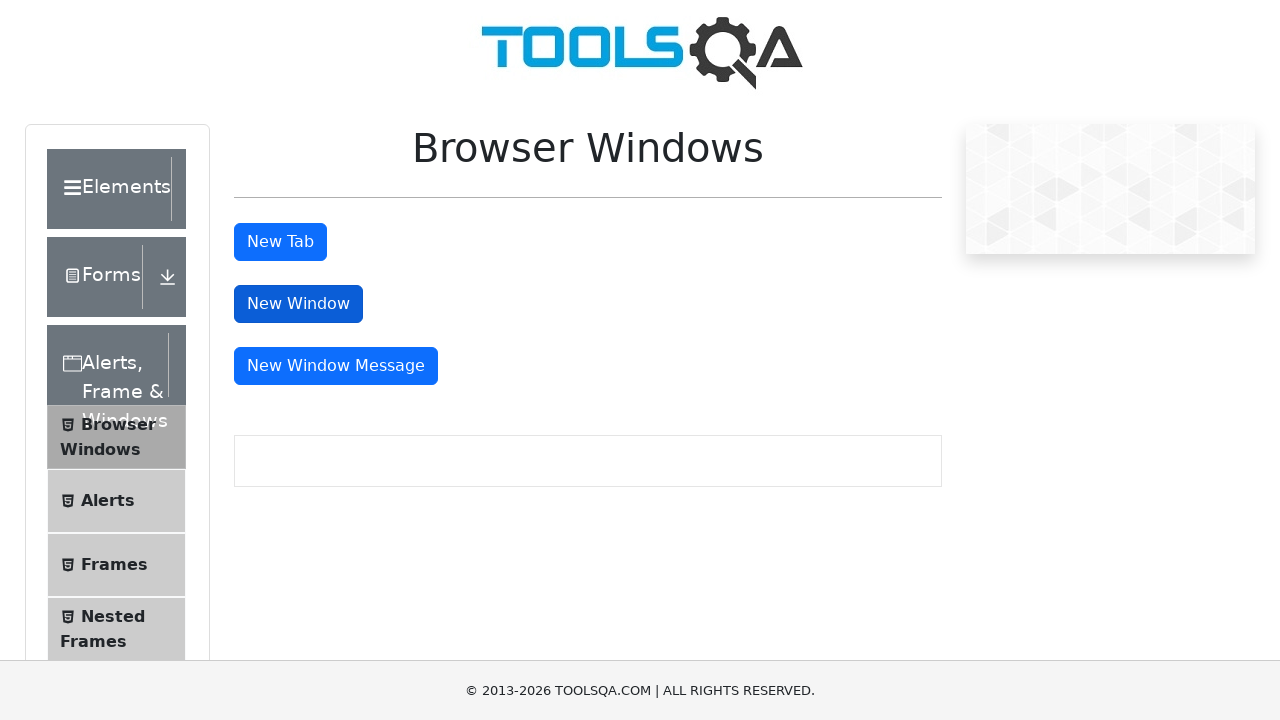

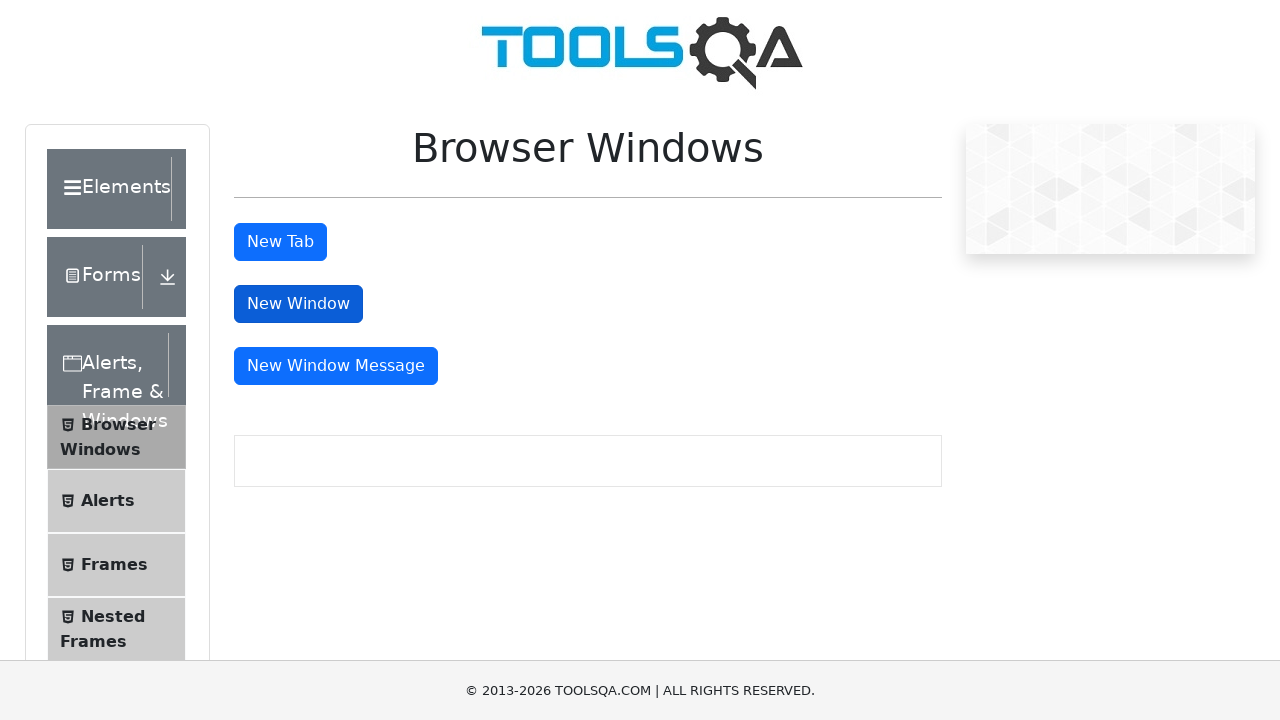